Tests a more resilient approach to working with multiple windows by storing window handles, clicking a link to open a new window, and switching between windows to verify correct focus.

Starting URL: http://the-internet.herokuapp.com/windows

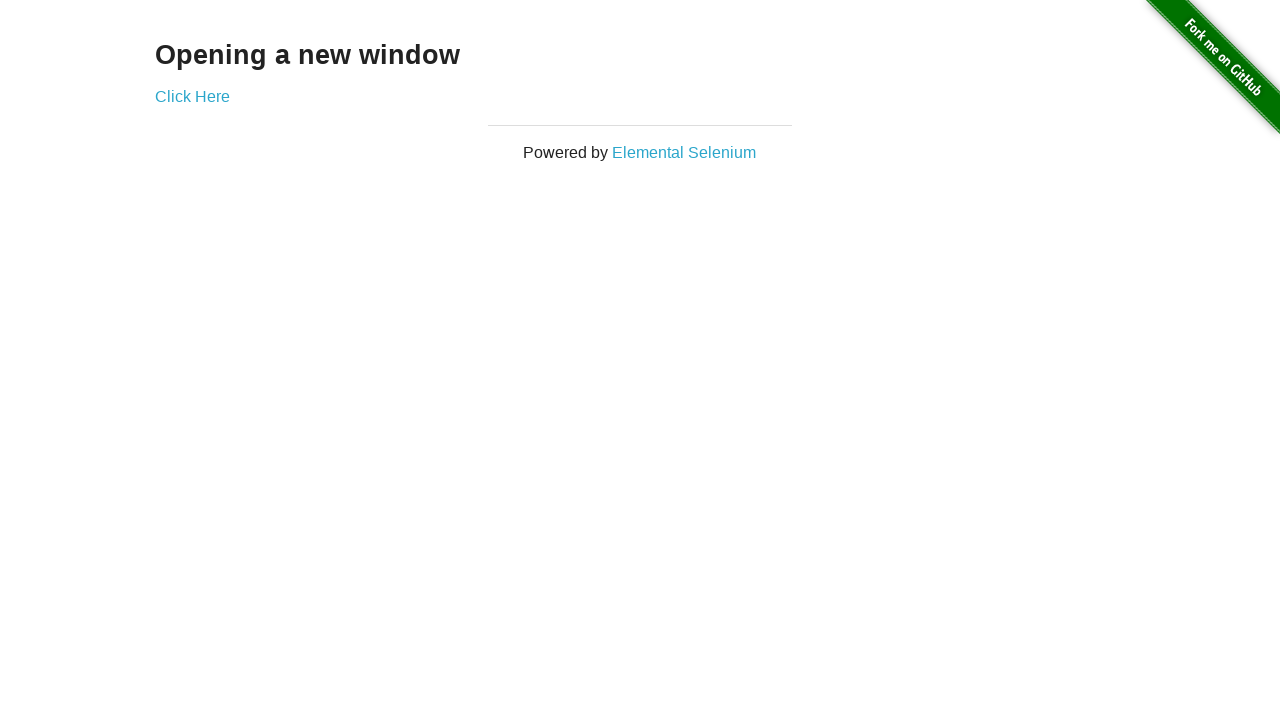

Stored reference to the first window (original page)
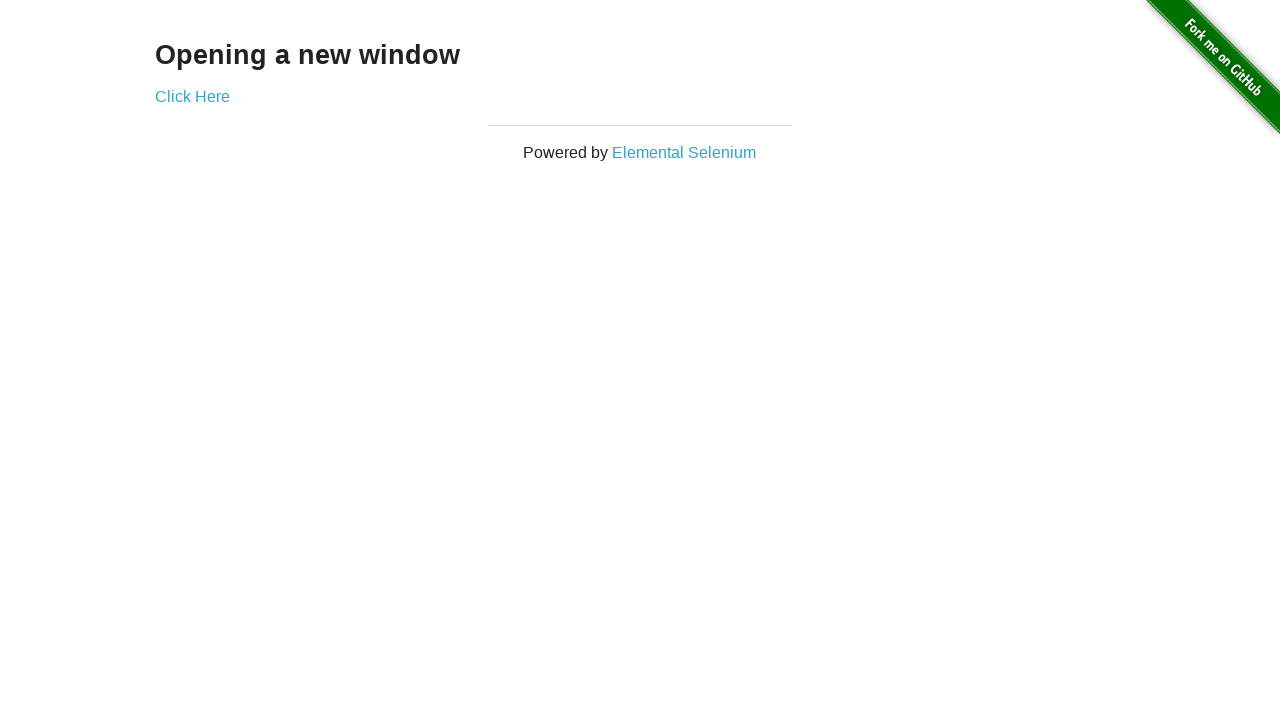

Clicked link to open a new window at (192, 96) on .example a
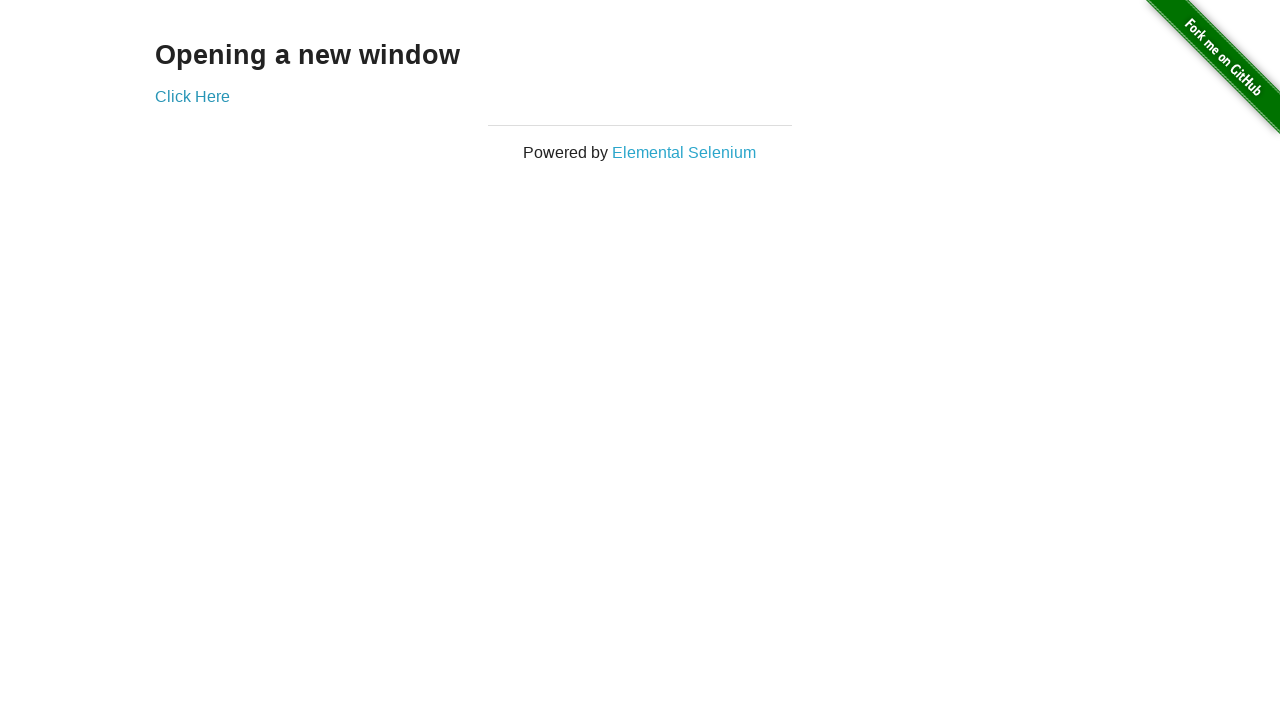

Captured reference to the new window
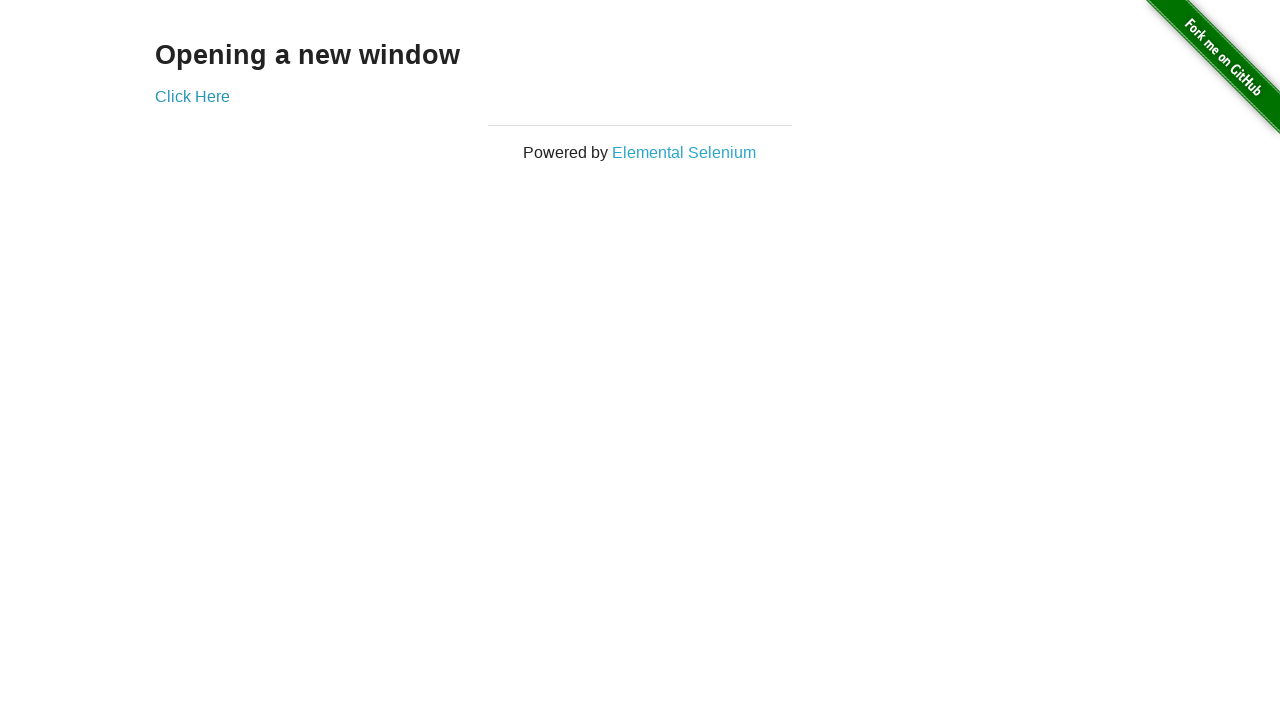

Waited for new window to fully load
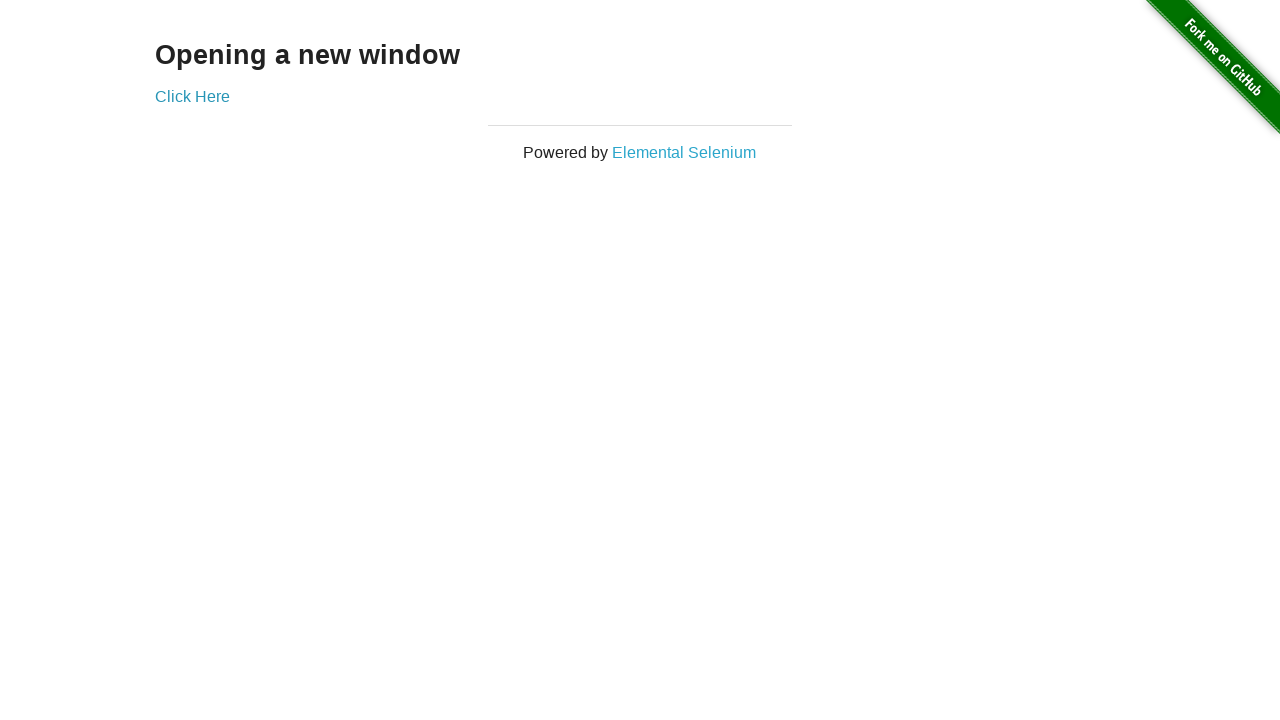

Brought first window to front
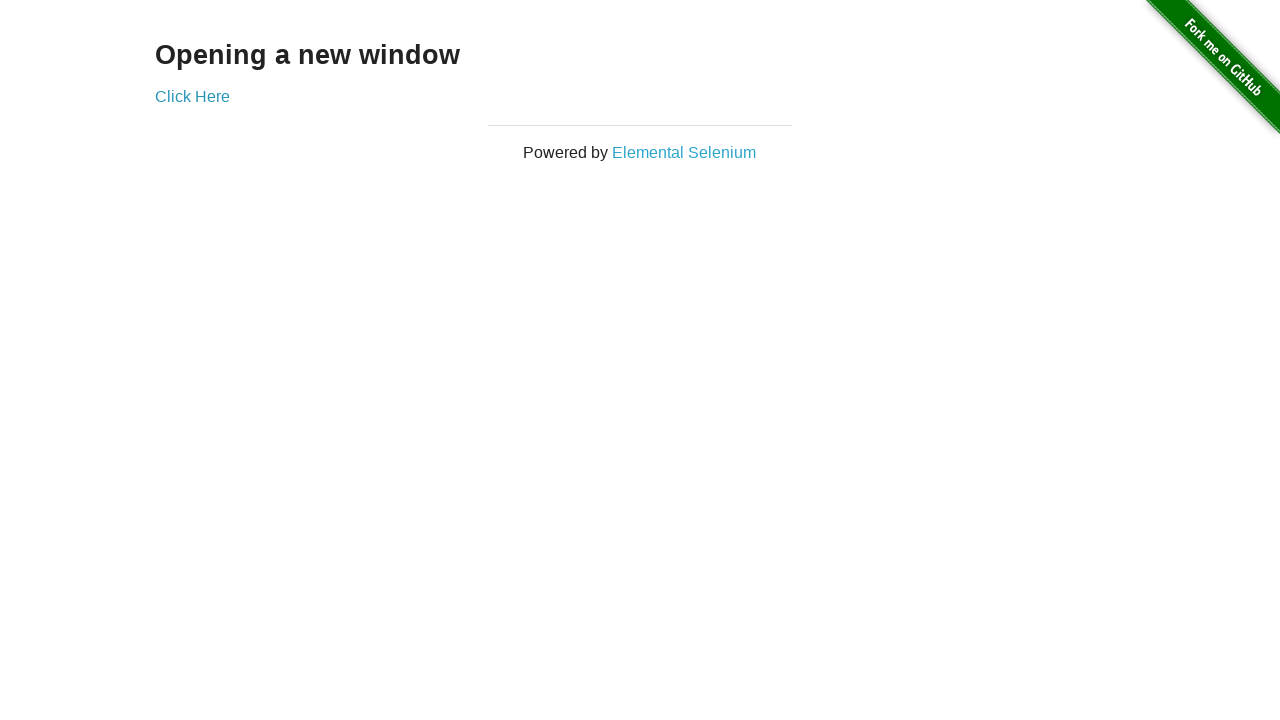

Verified first window title is not 'New Window'
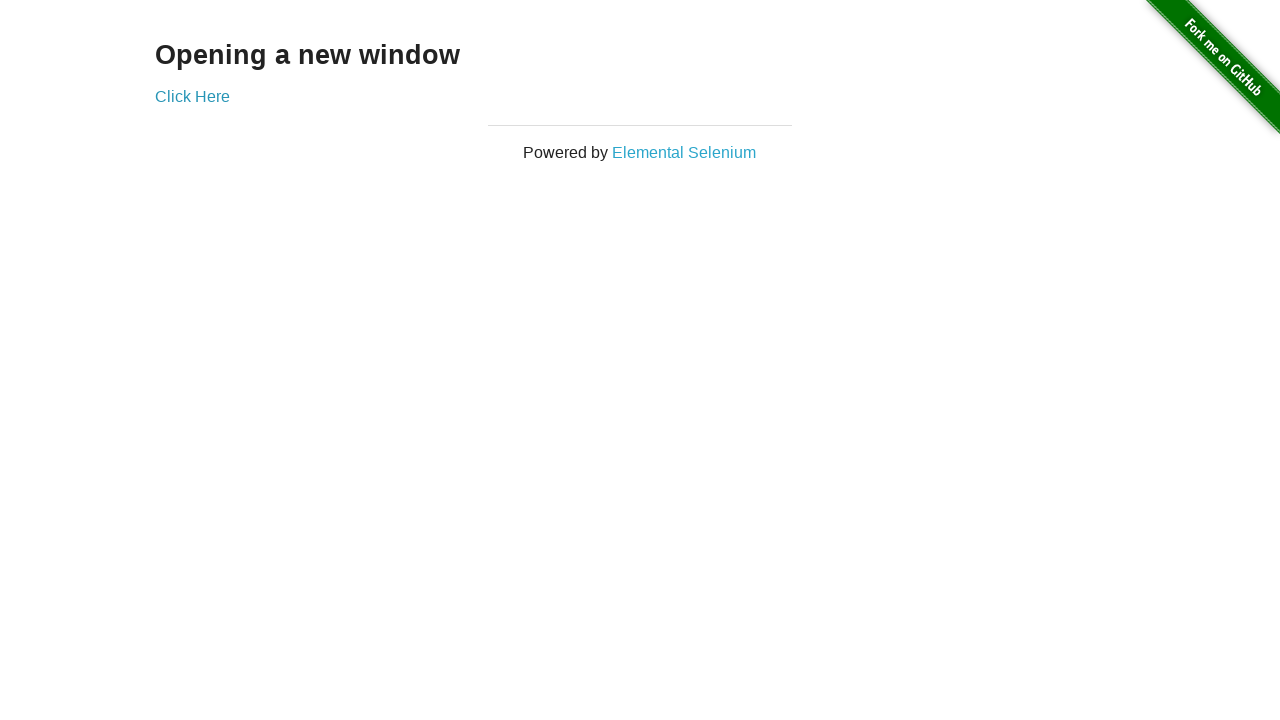

Brought new window to front
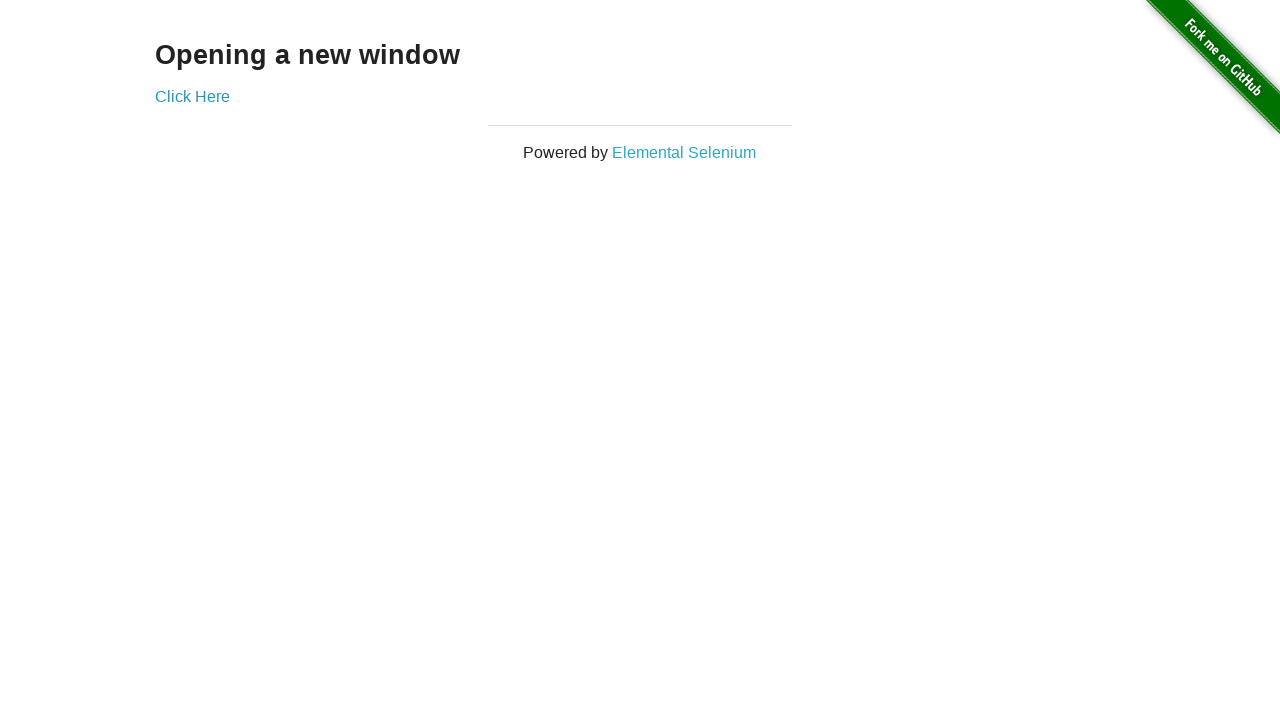

Verified new window title is 'New Window'
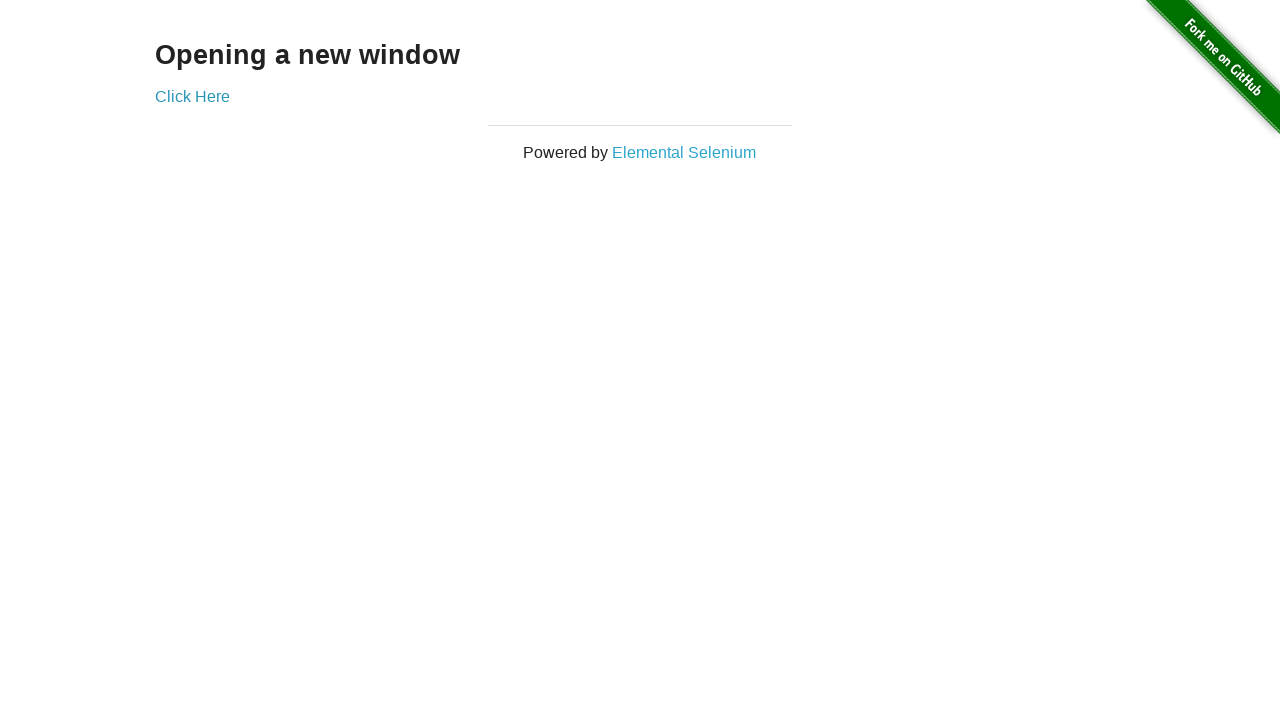

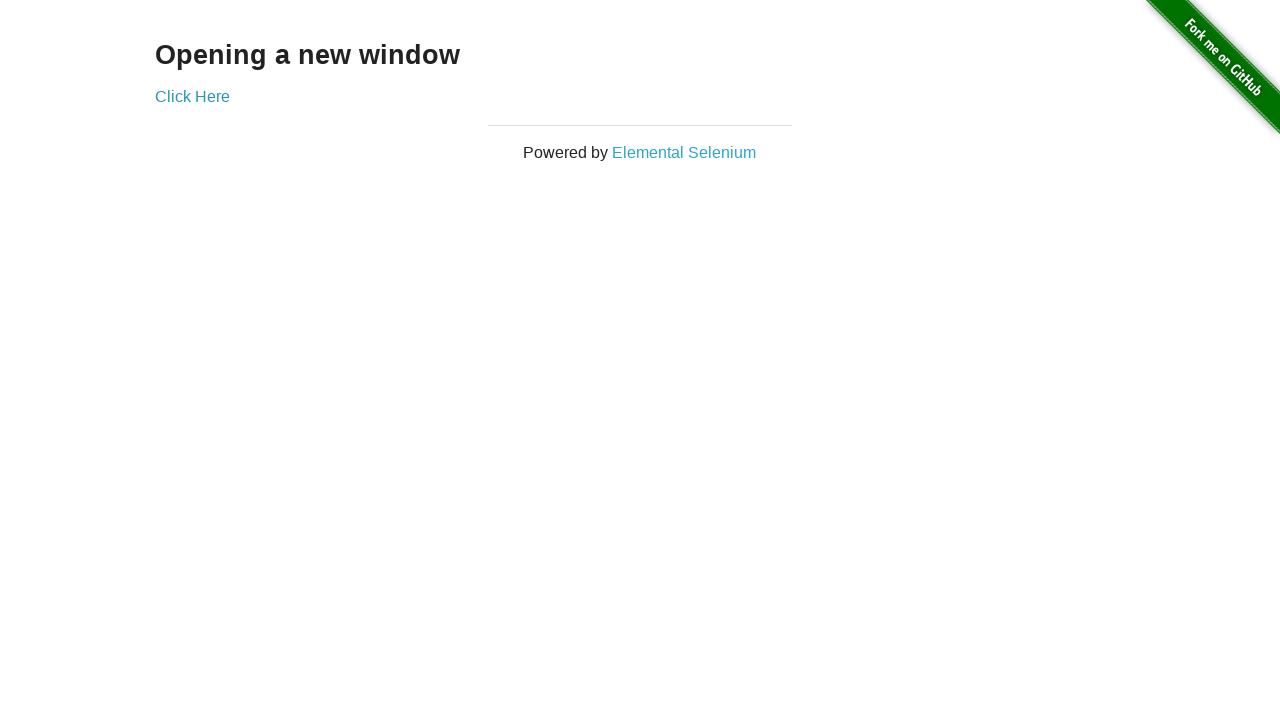